Tests file upload functionality by sending a file path to the upload input field and submitting the form, then verifying the uploaded filename is displayed correctly.

Starting URL: http://the-internet.herokuapp.com/upload

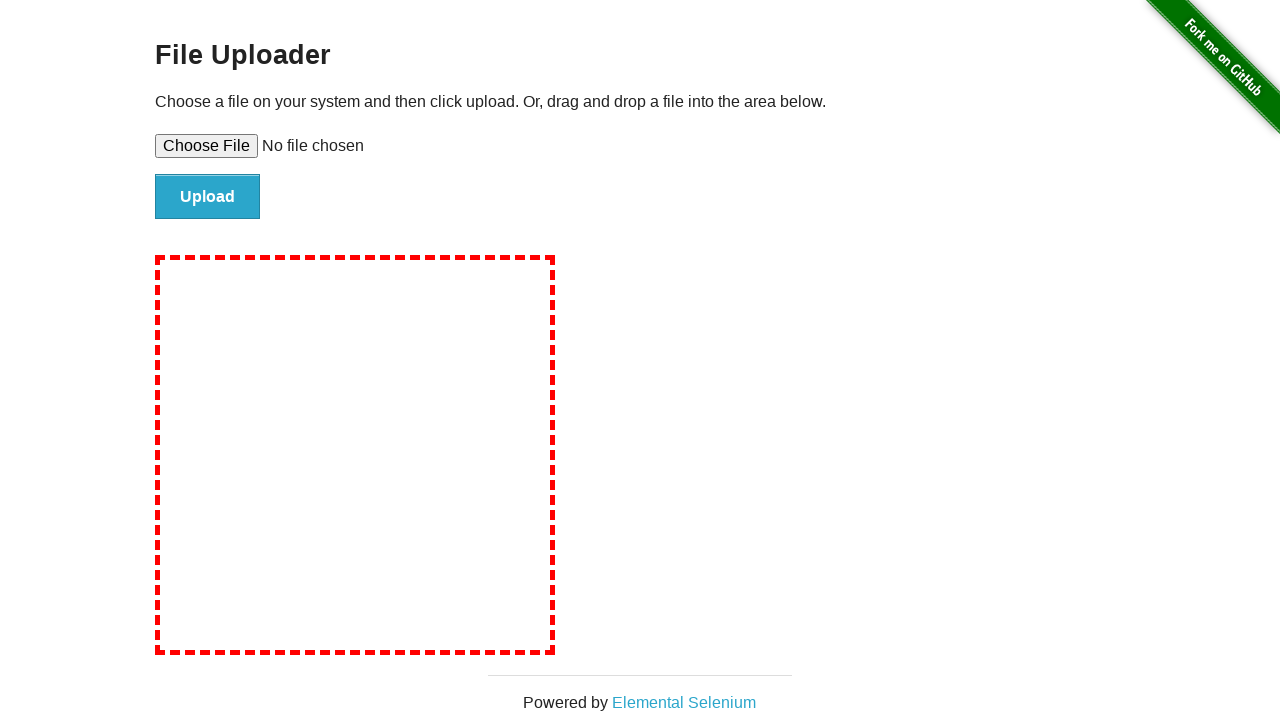

Created temporary test file with .txt extension
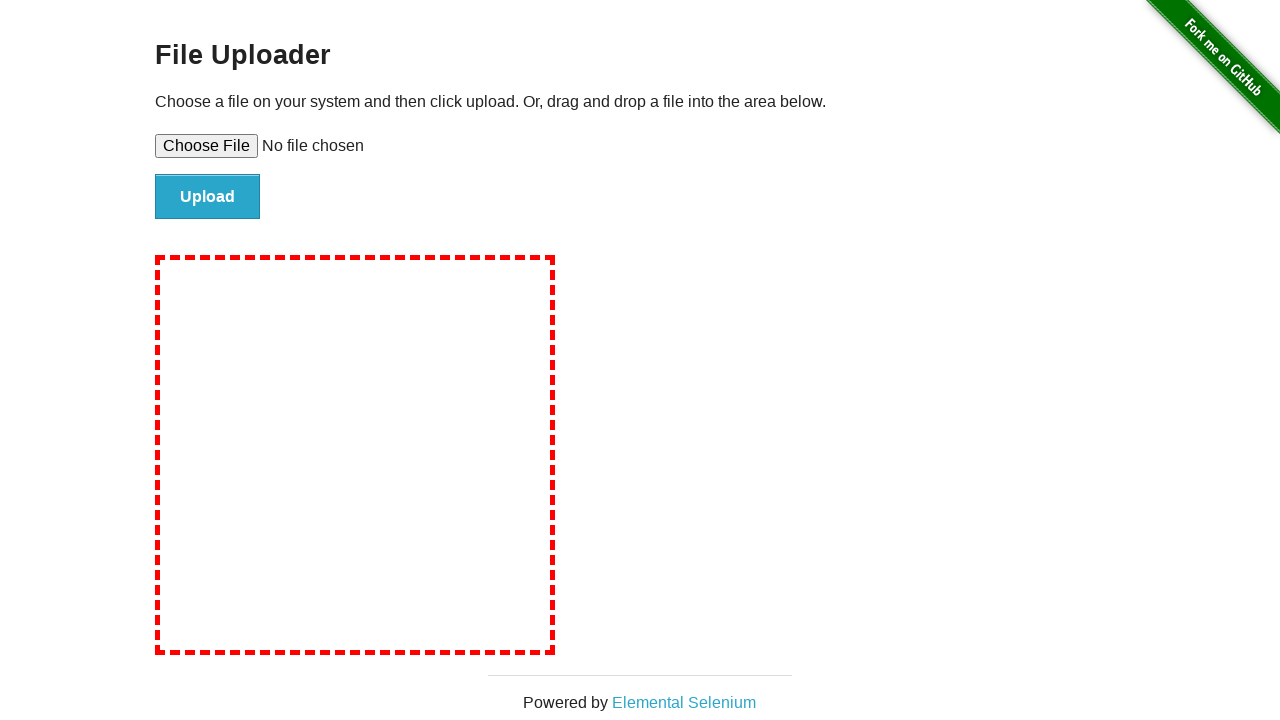

Set file input field with temporary file path: /tmp/tmpeb05djge.txt
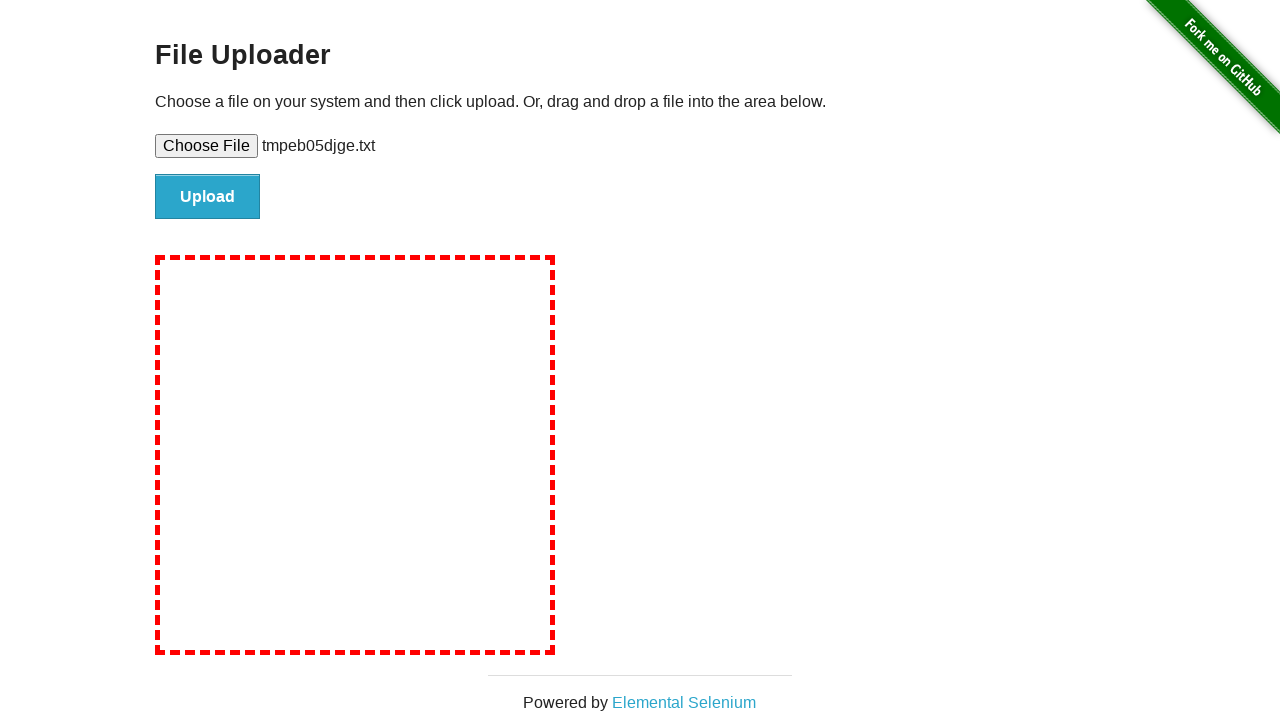

Clicked file submit button to upload the file at (208, 197) on #file-submit
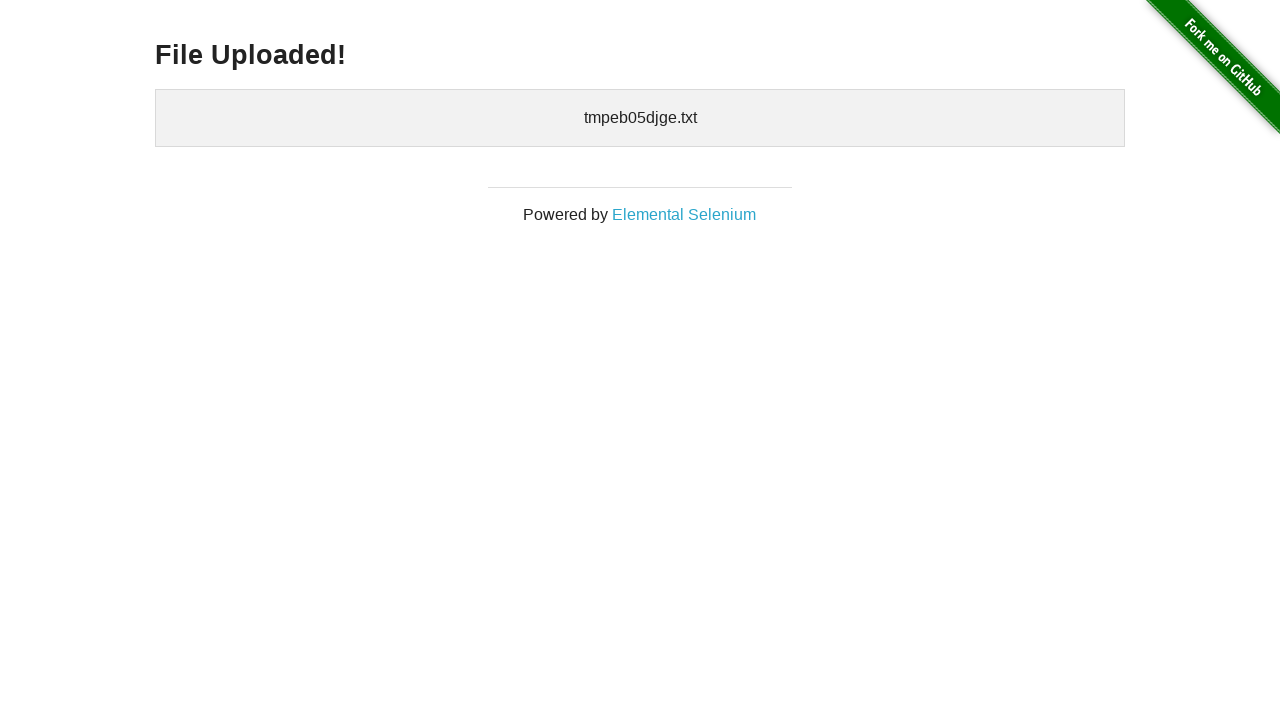

Verified uploaded files section appeared on the page
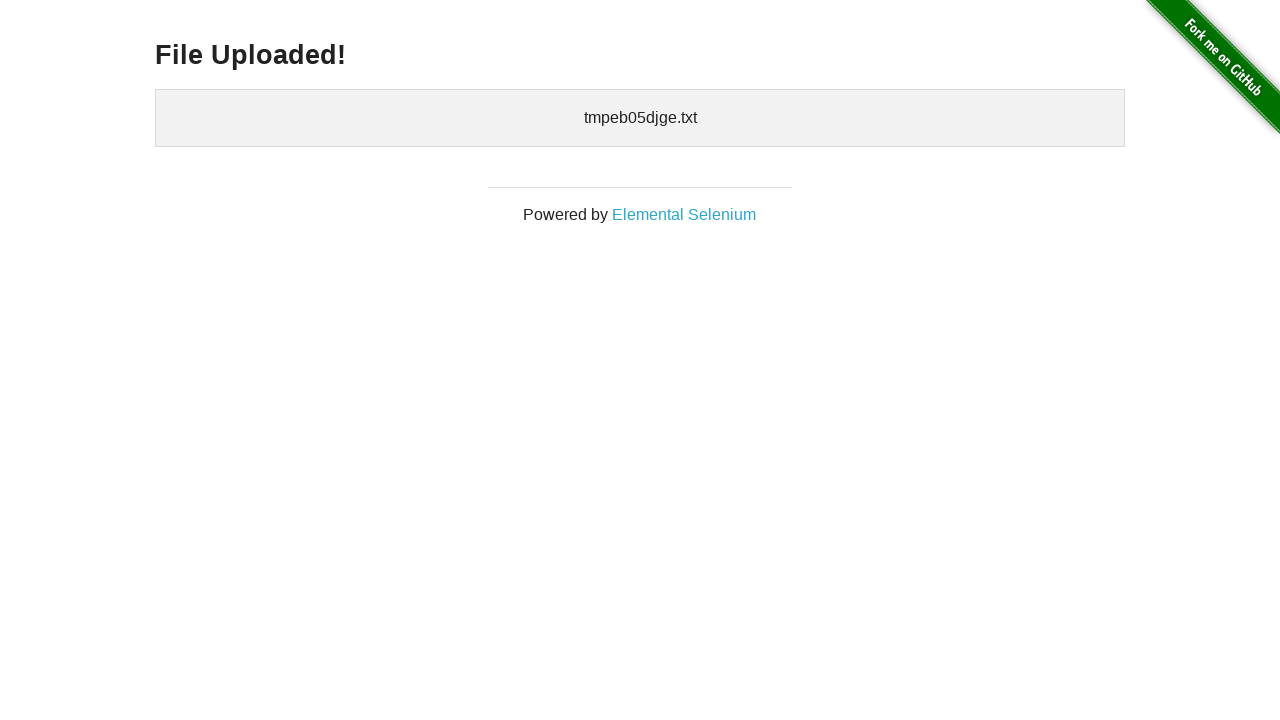

Cleaned up temporary test file from disk
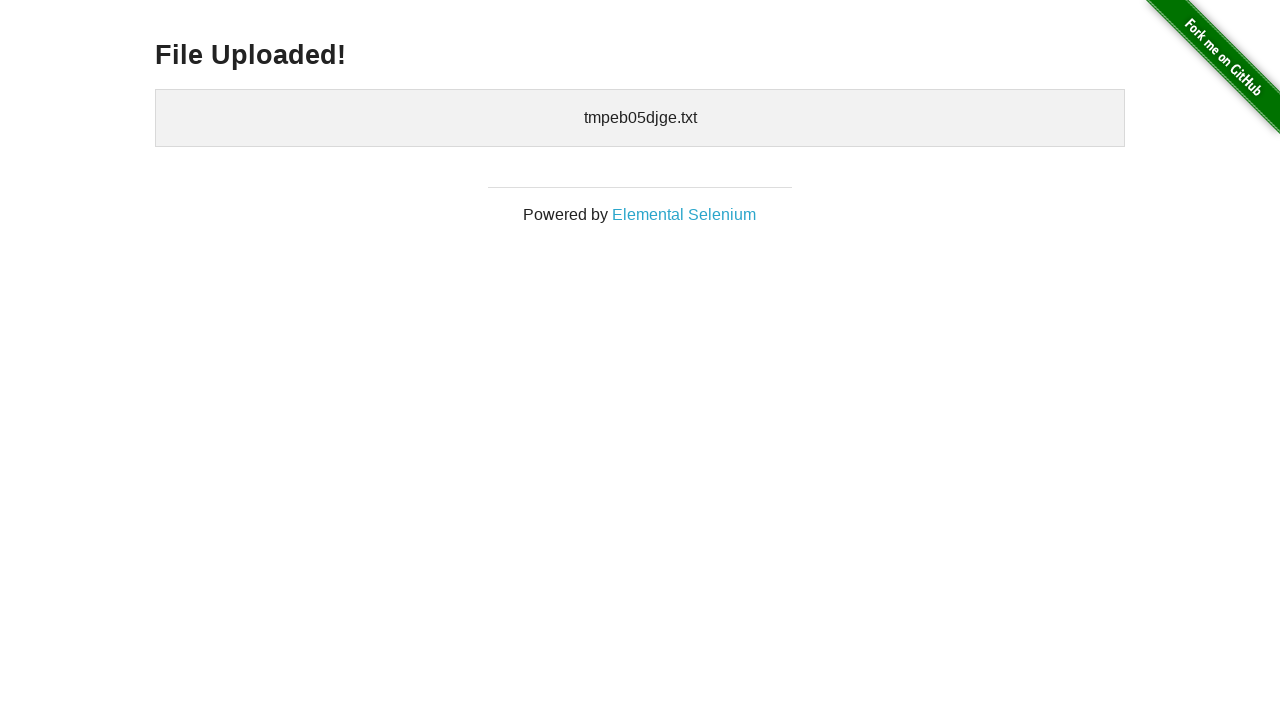

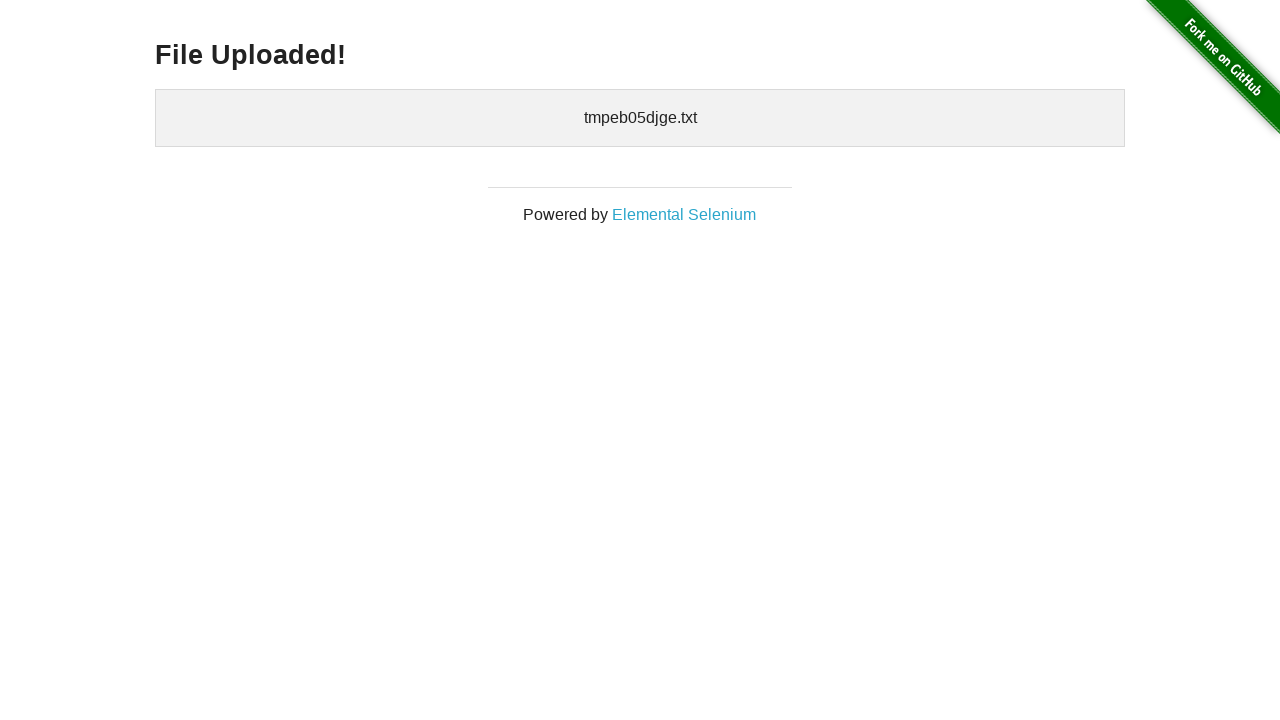